Tests a dynamic table feature by clicking to expand the data input section, entering JSON data into a textbox, clicking refresh, and verifying the table loads with the data.

Starting URL: https://testpages.herokuapp.com/styled/tag/dynamic-table.html

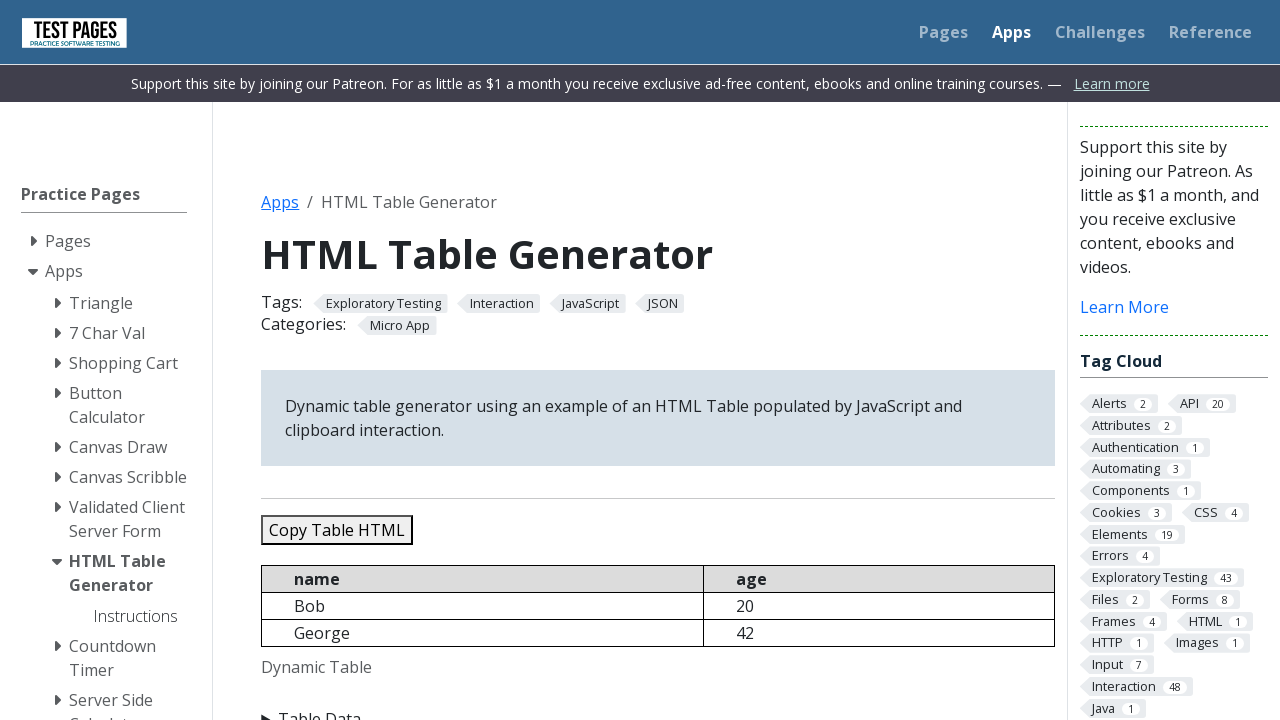

Clicked on 'Table Data' summary to expand the data input section at (658, 708) on xpath=//summary[text()='Table Data']
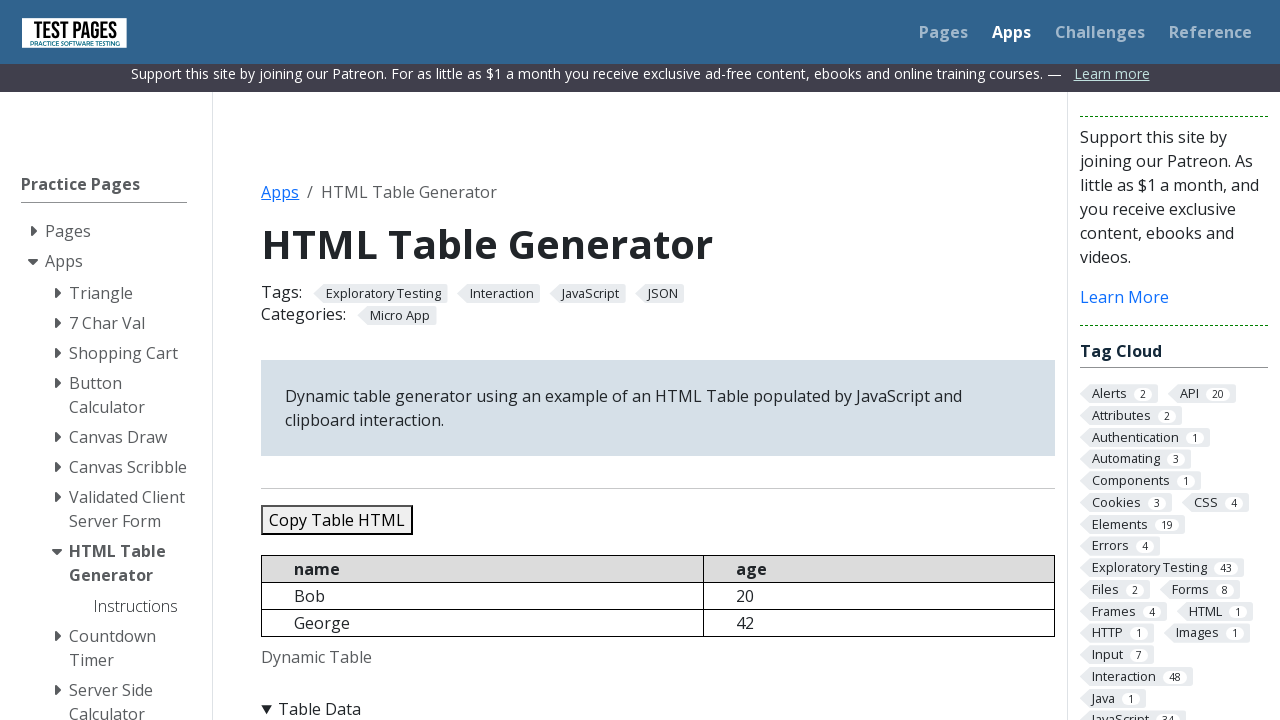

Filled the JSON data textbox with test data containing 5 records on #jsondata
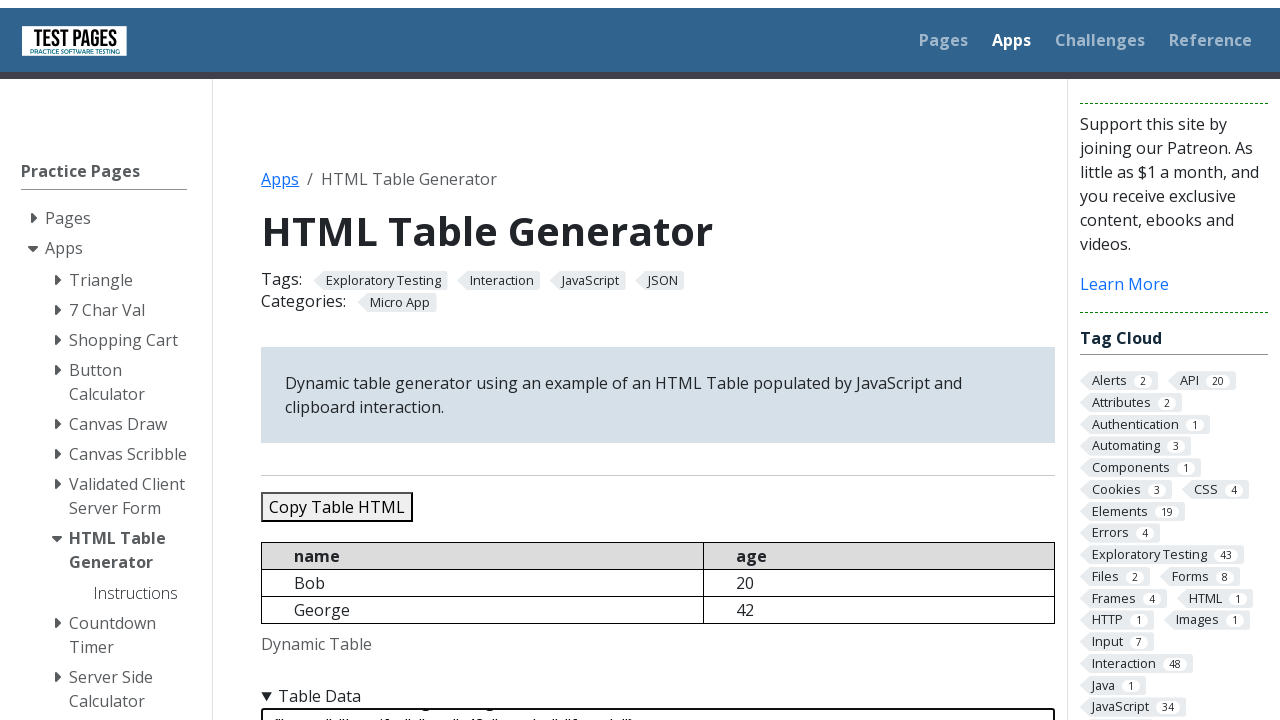

Clicked the Refresh Table button to load the dynamic table at (359, 360) on #refreshtable
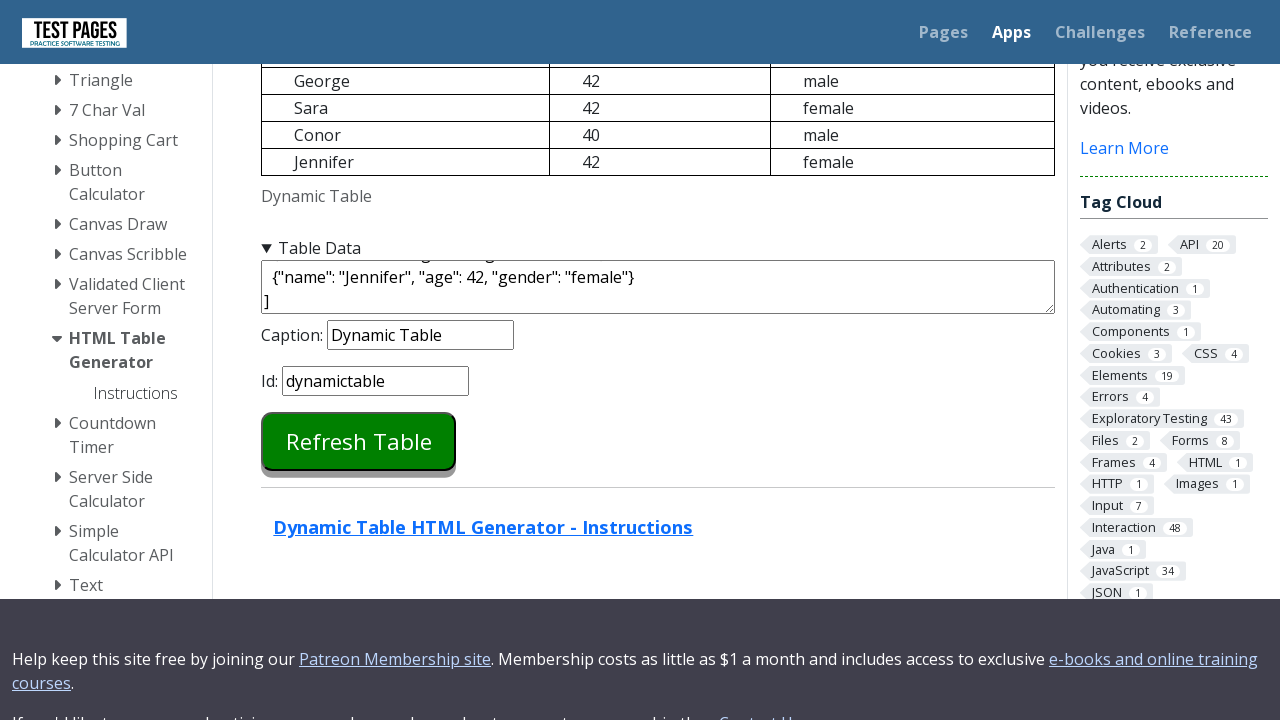

Dynamic table loaded and became visible
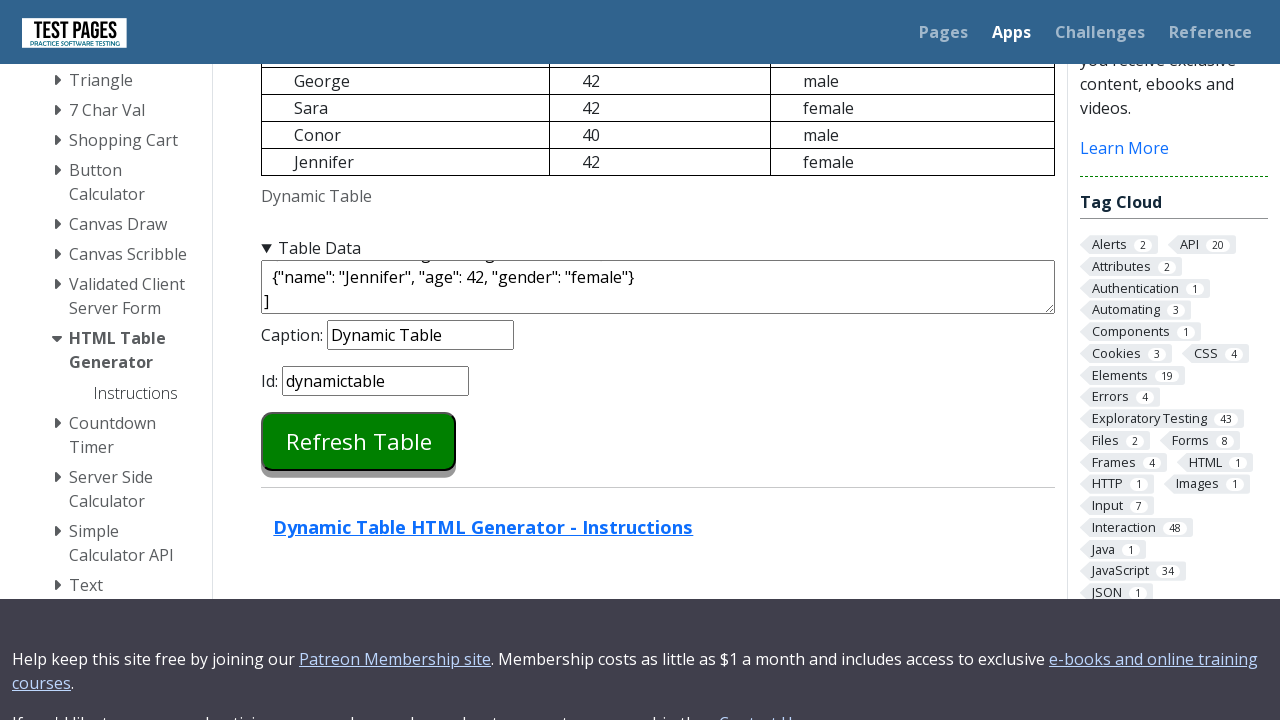

Verified that the table contains rows with the loaded data
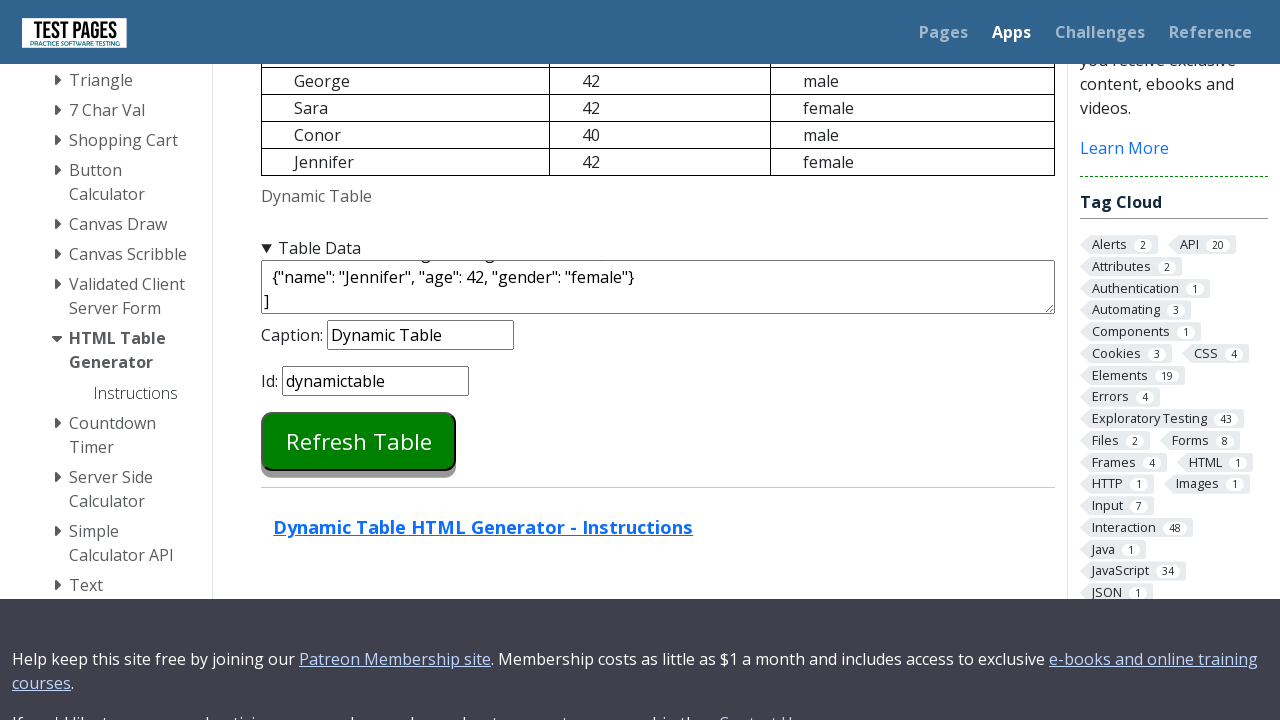

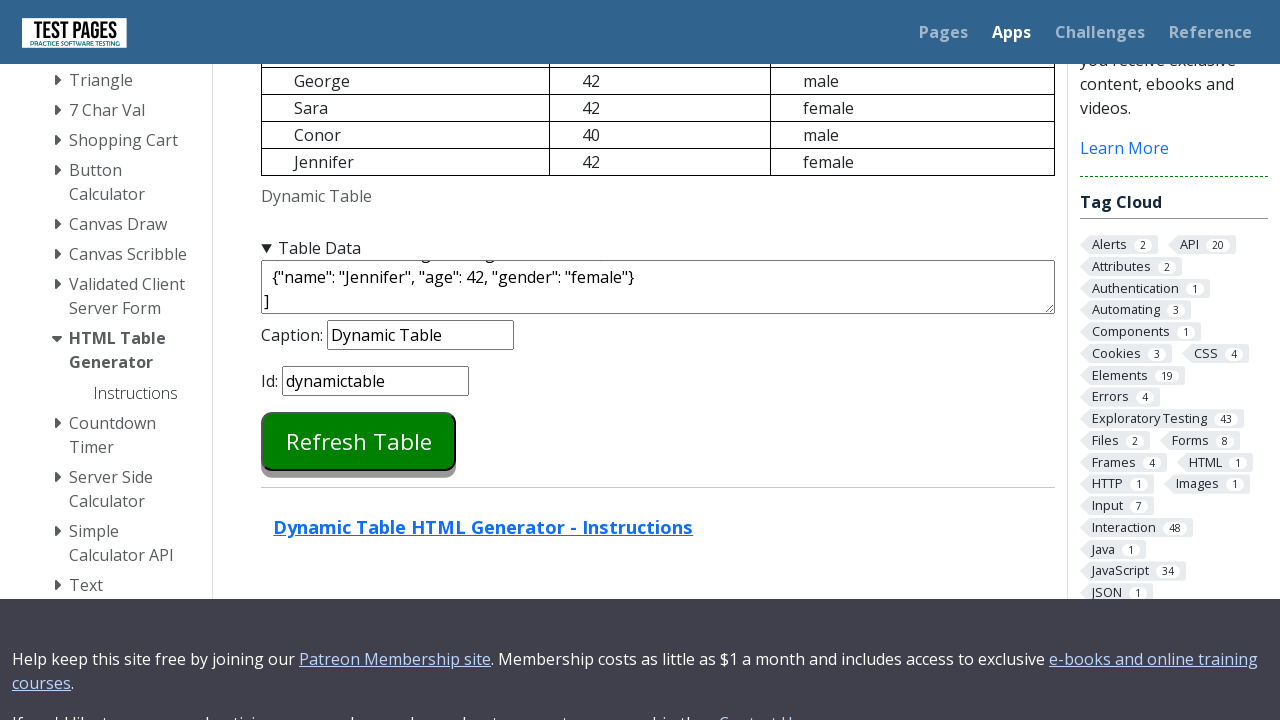